Tests the floating menu page by navigating to it, scrolling down the page, and verifying the menu remains visible.

Starting URL: https://the-internet.herokuapp.com/

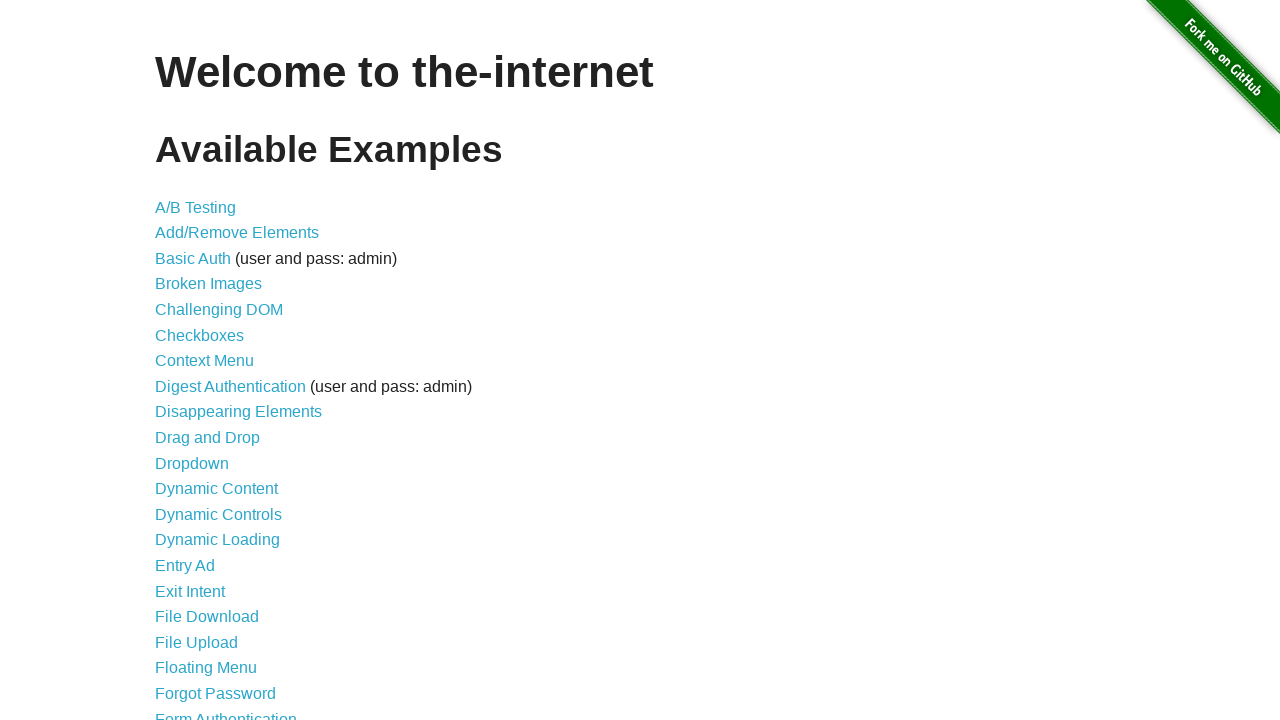

Waited for Floating Menu link to be visible
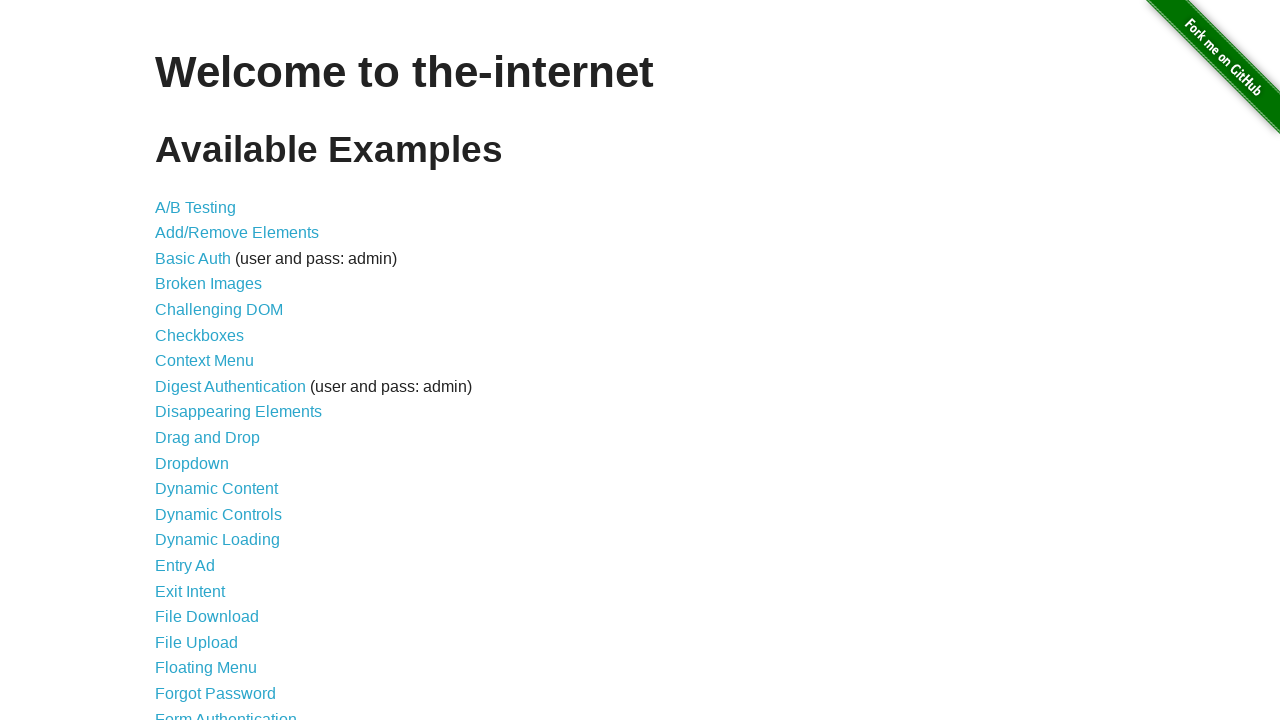

Clicked Floating Menu link at (206, 668) on a[href='/floating_menu']
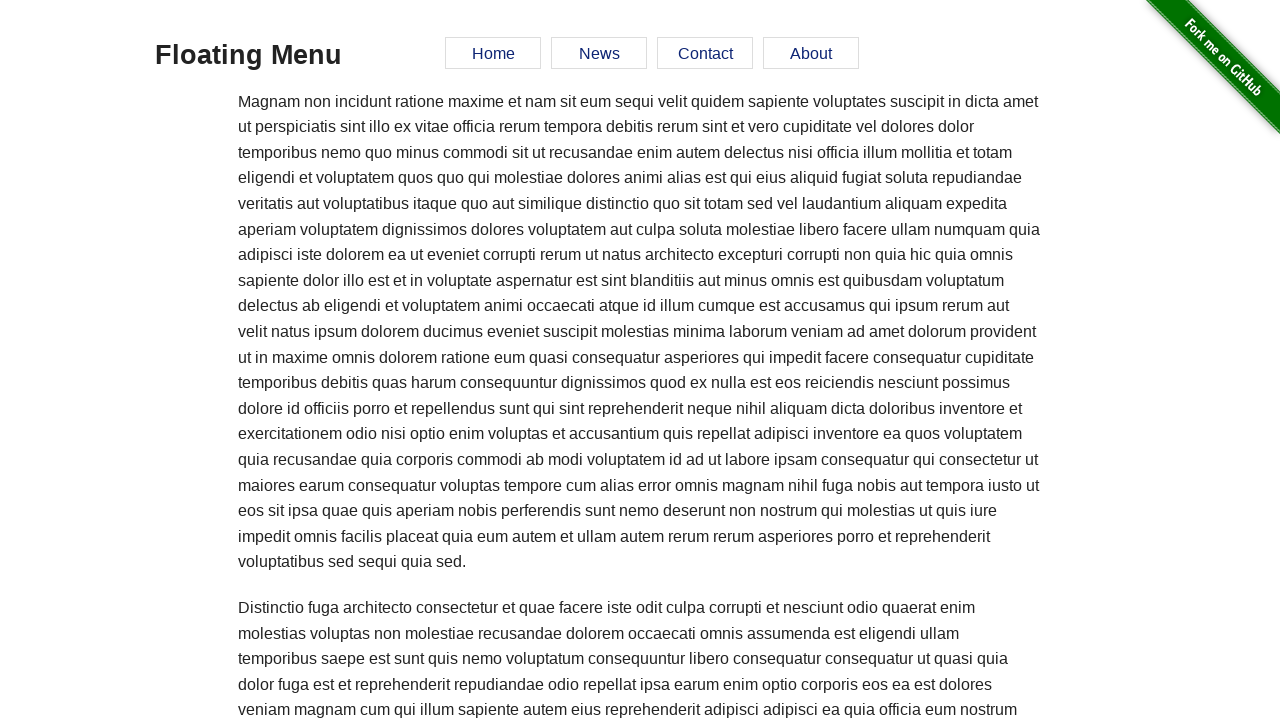

Waited for floating menu to be visible
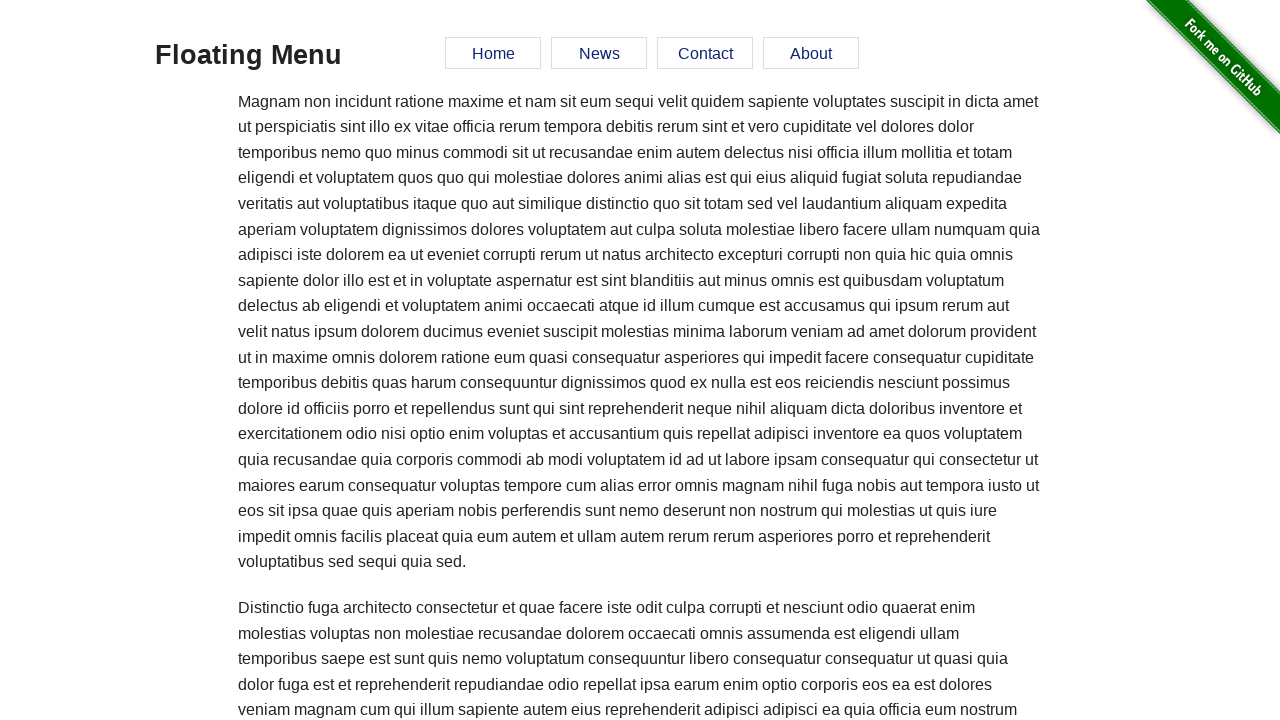

Scrolled down the page to verify menu remains visible
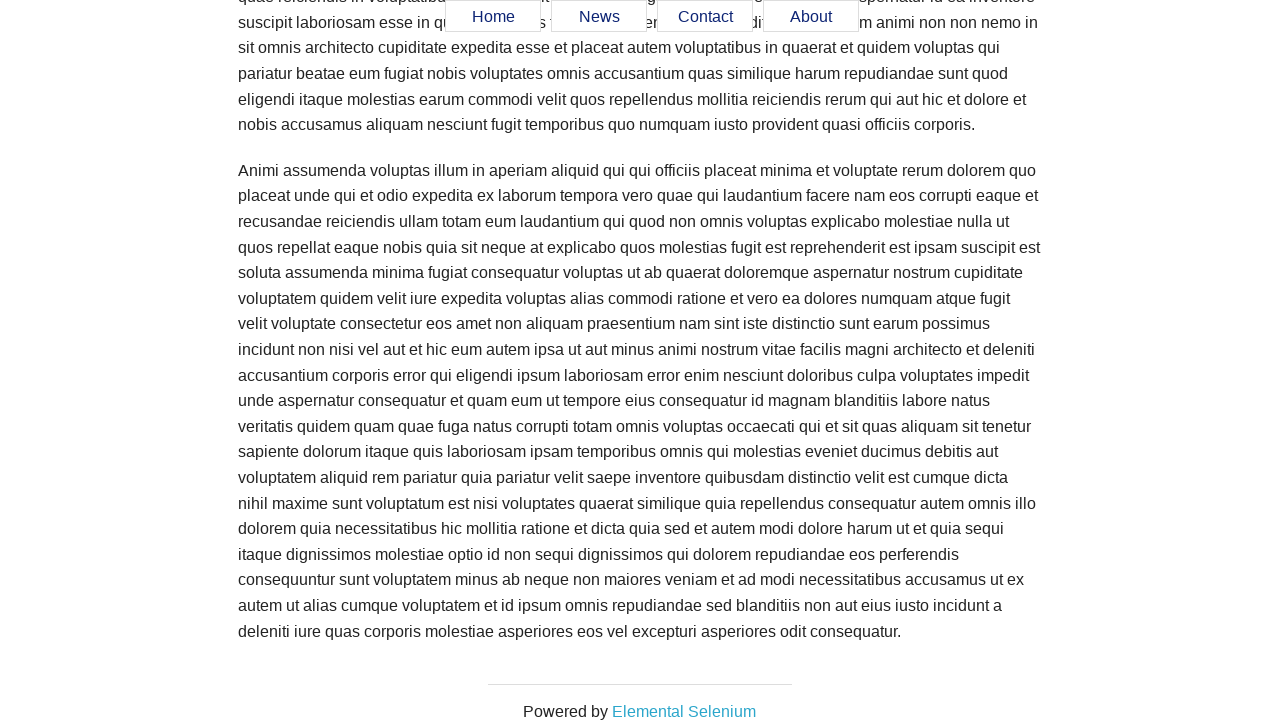

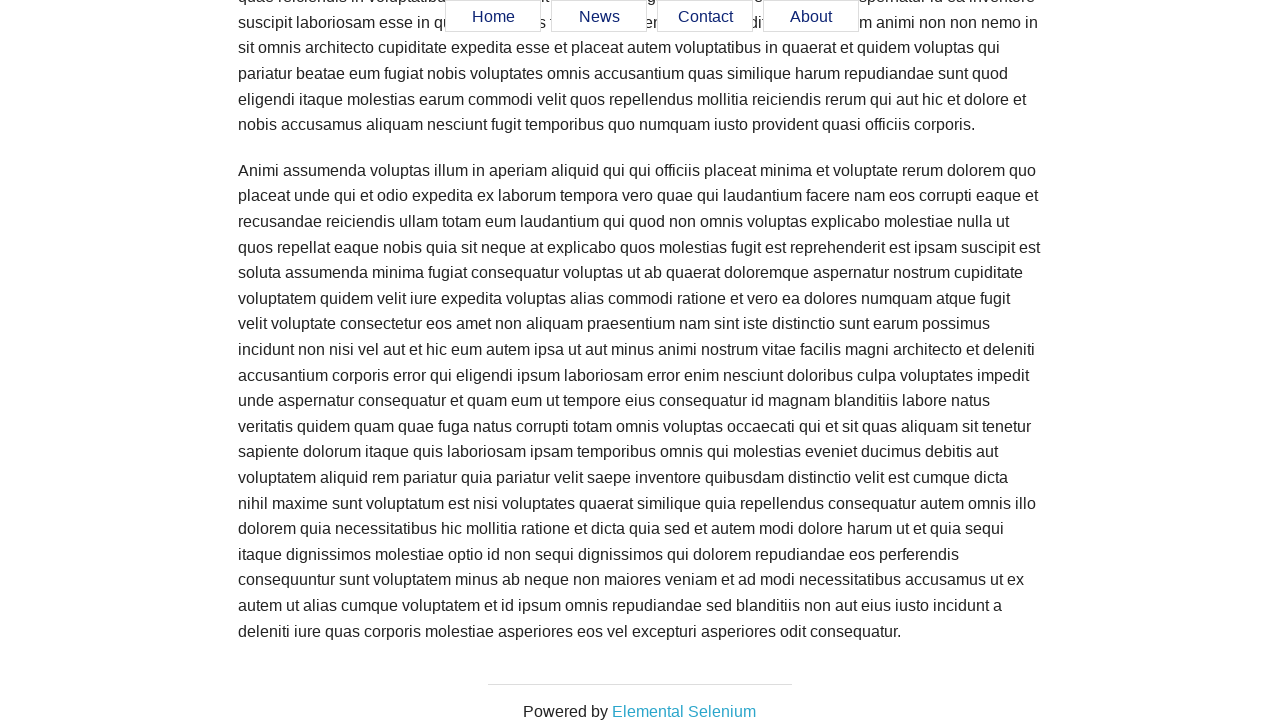